Tests navigation to the Playwright documentation homepage and clicks the "Get Started" link to verify basic site functionality

Starting URL: https://playwright.dev/

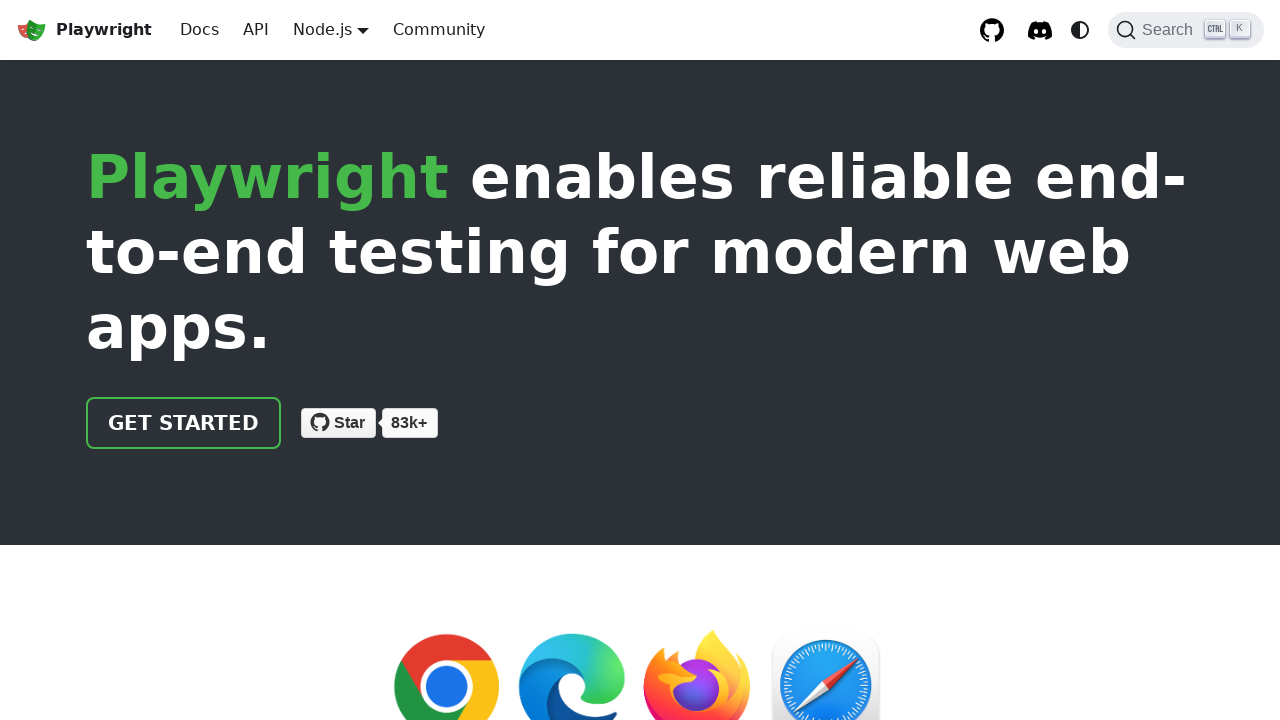

Verified that page loaded at https://playwright.dev/
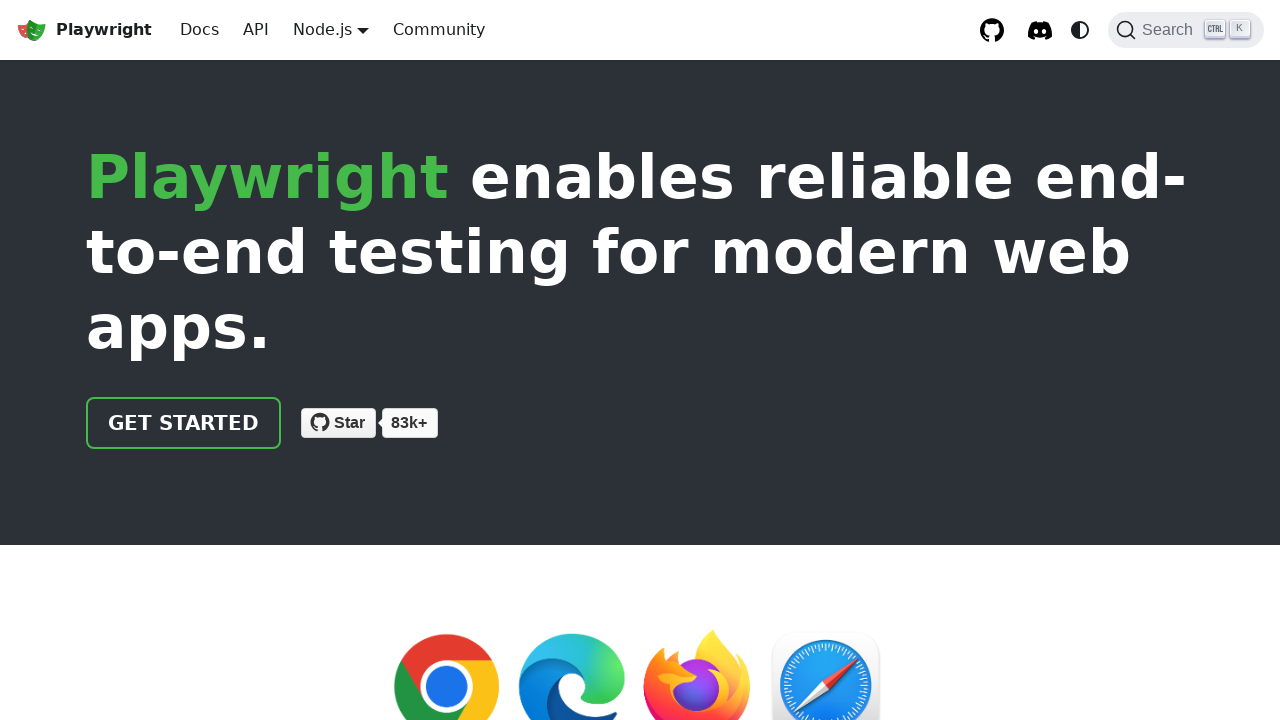

Clicked the 'Get Started' link at (184, 423) on internal:text="Get Started"i
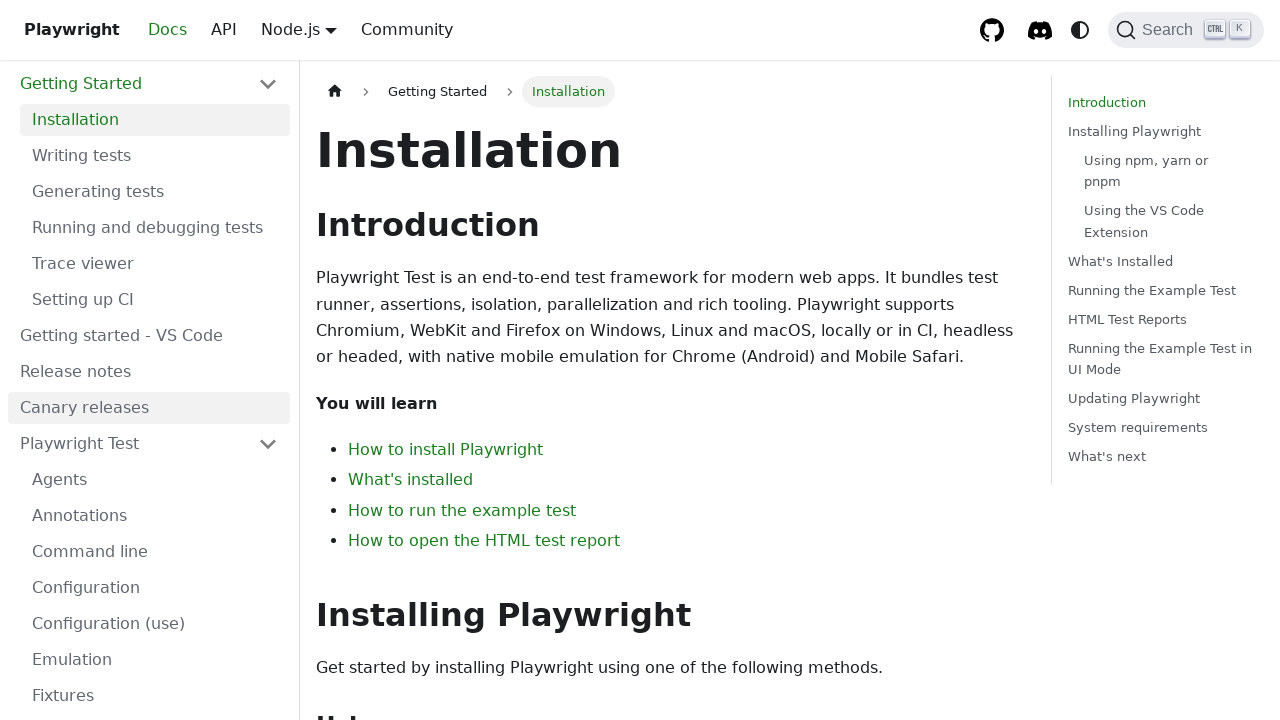

Waited for page to load and network to become idle
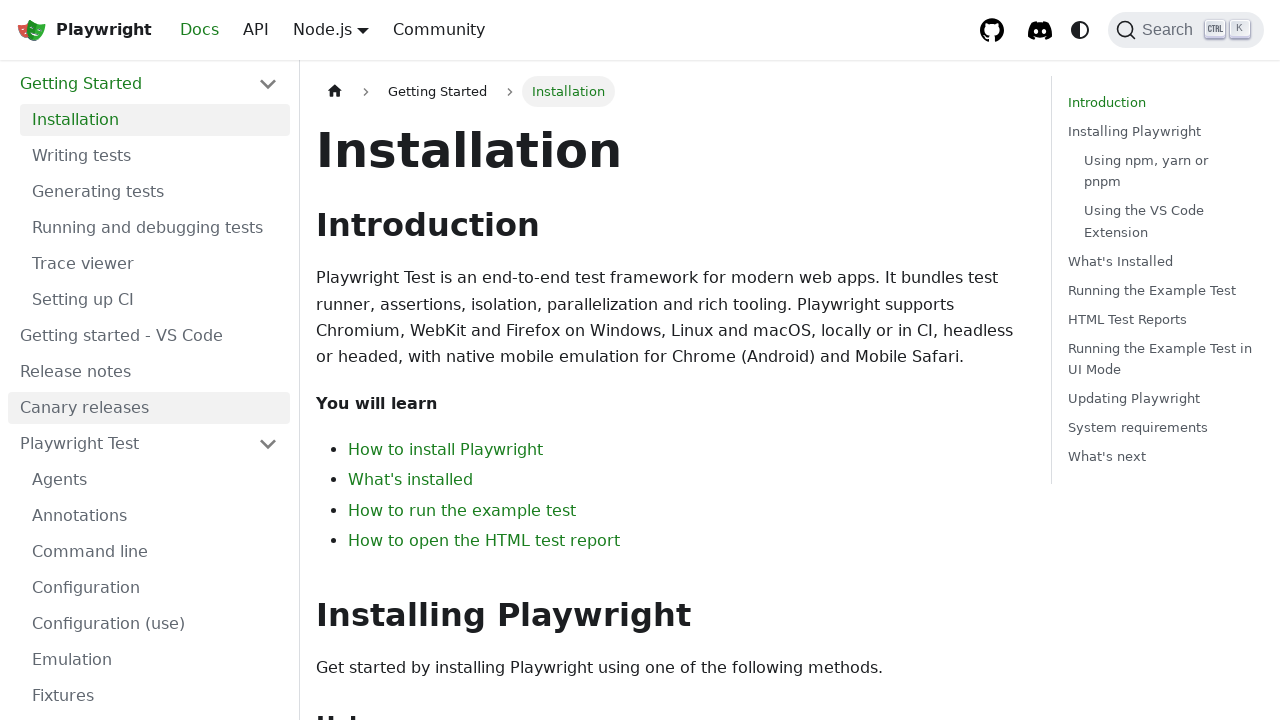

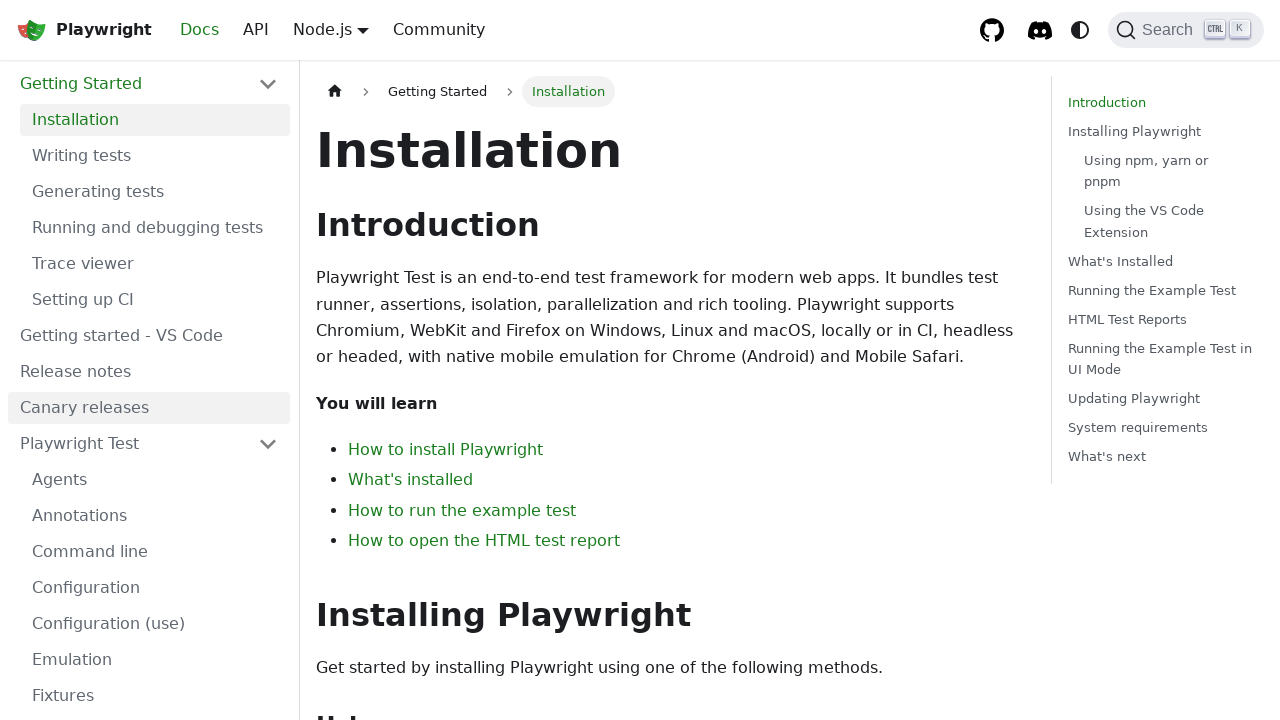